Tests that todo data persists after page reload

Starting URL: https://demo.playwright.dev/todomvc

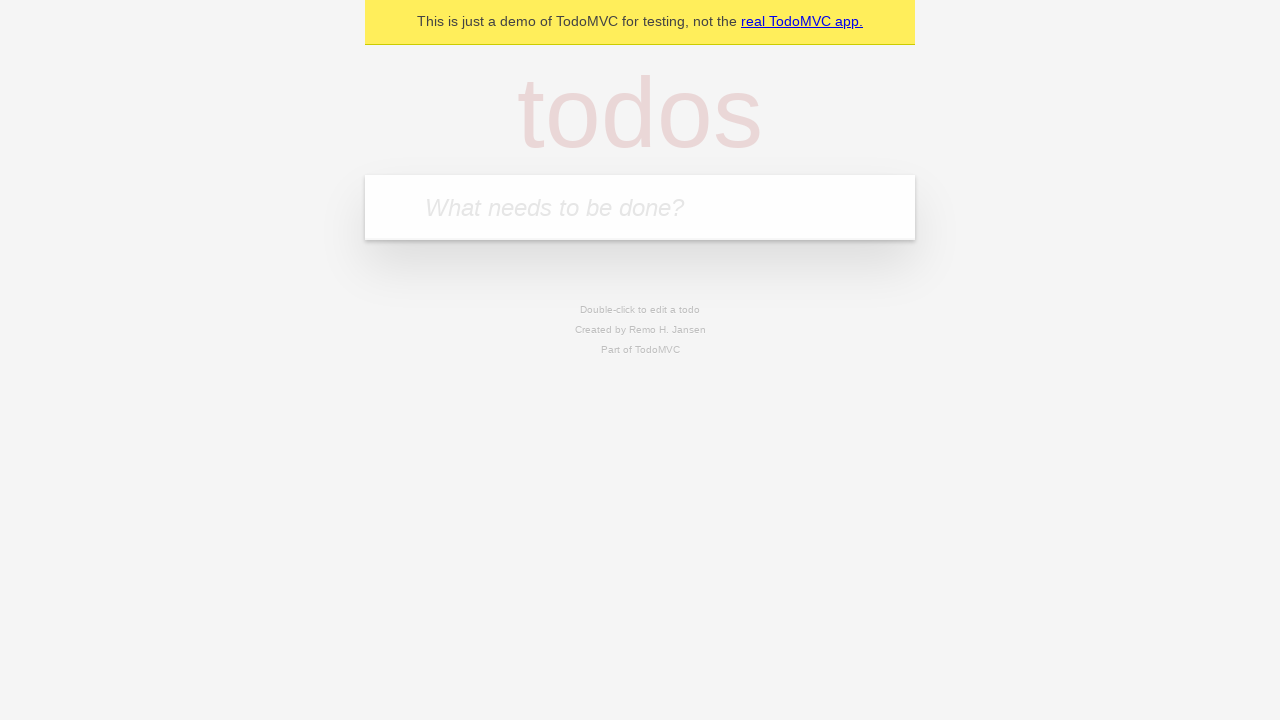

Filled todo input with 'buy some cheese' on internal:attr=[placeholder="What needs to be done?"i]
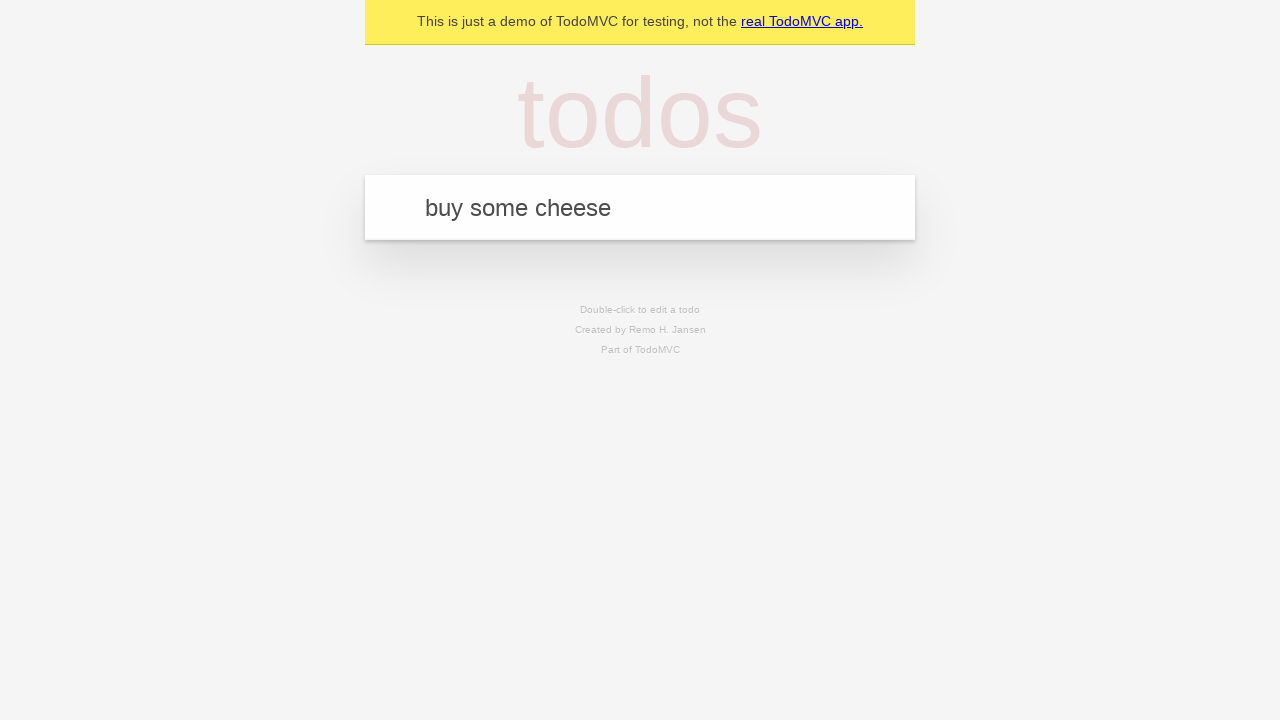

Pressed Enter to create todo 'buy some cheese' on internal:attr=[placeholder="What needs to be done?"i]
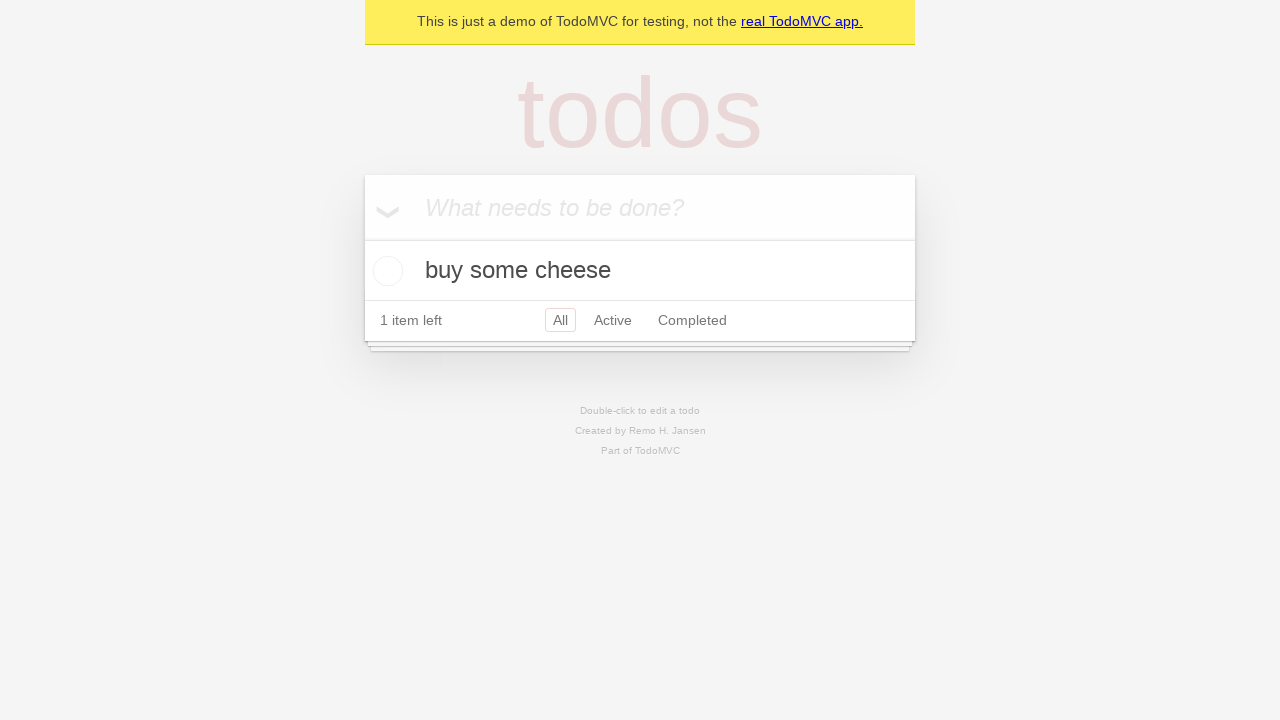

Filled todo input with 'feed the cat' on internal:attr=[placeholder="What needs to be done?"i]
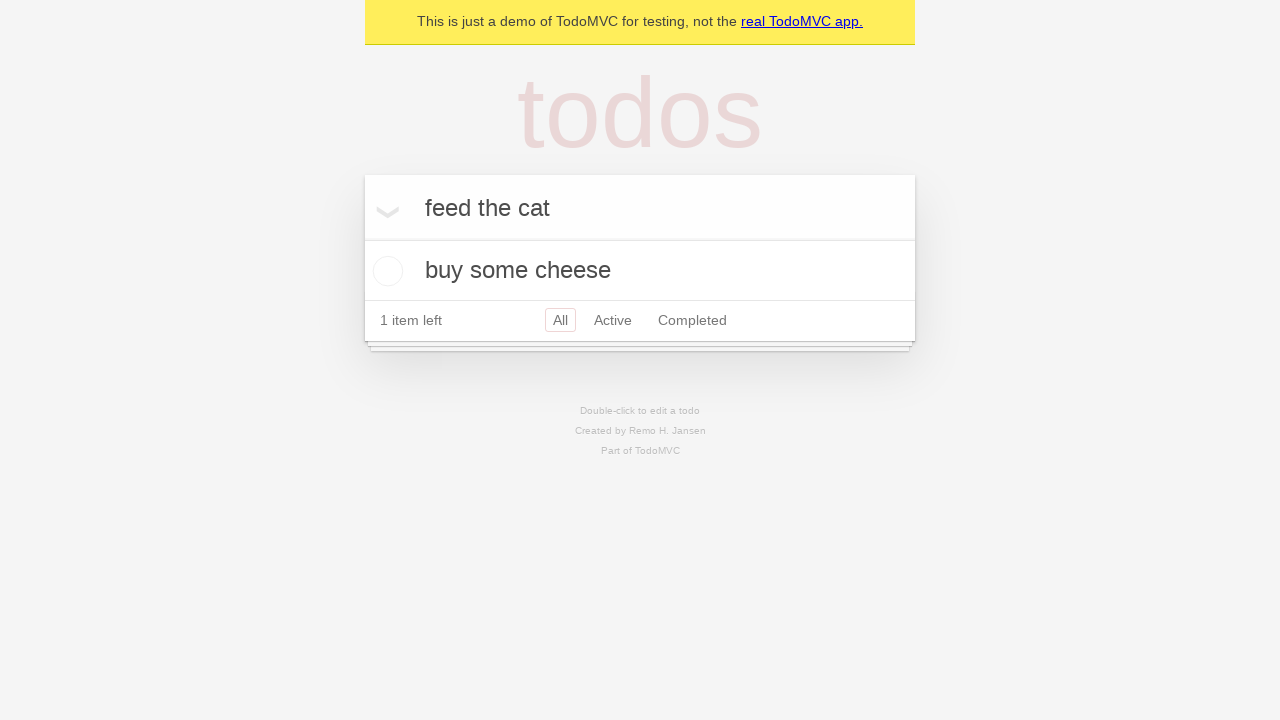

Pressed Enter to create todo 'feed the cat' on internal:attr=[placeholder="What needs to be done?"i]
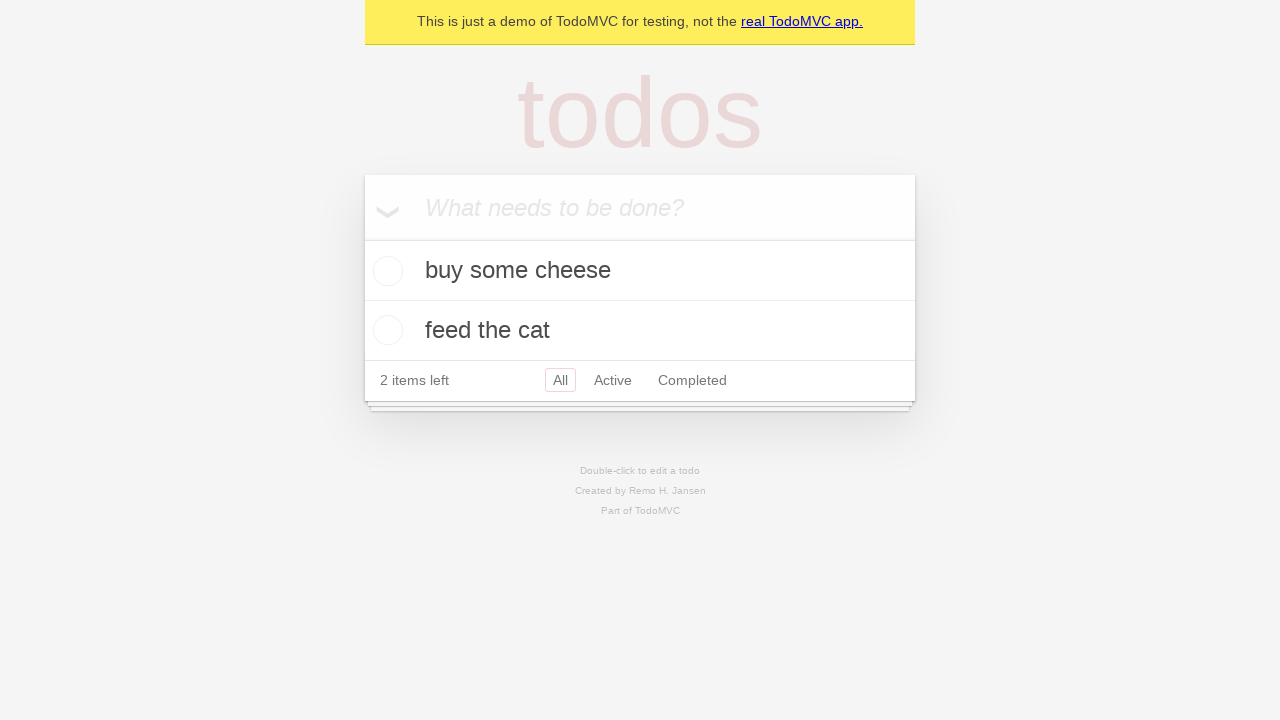

Retrieved all todo items
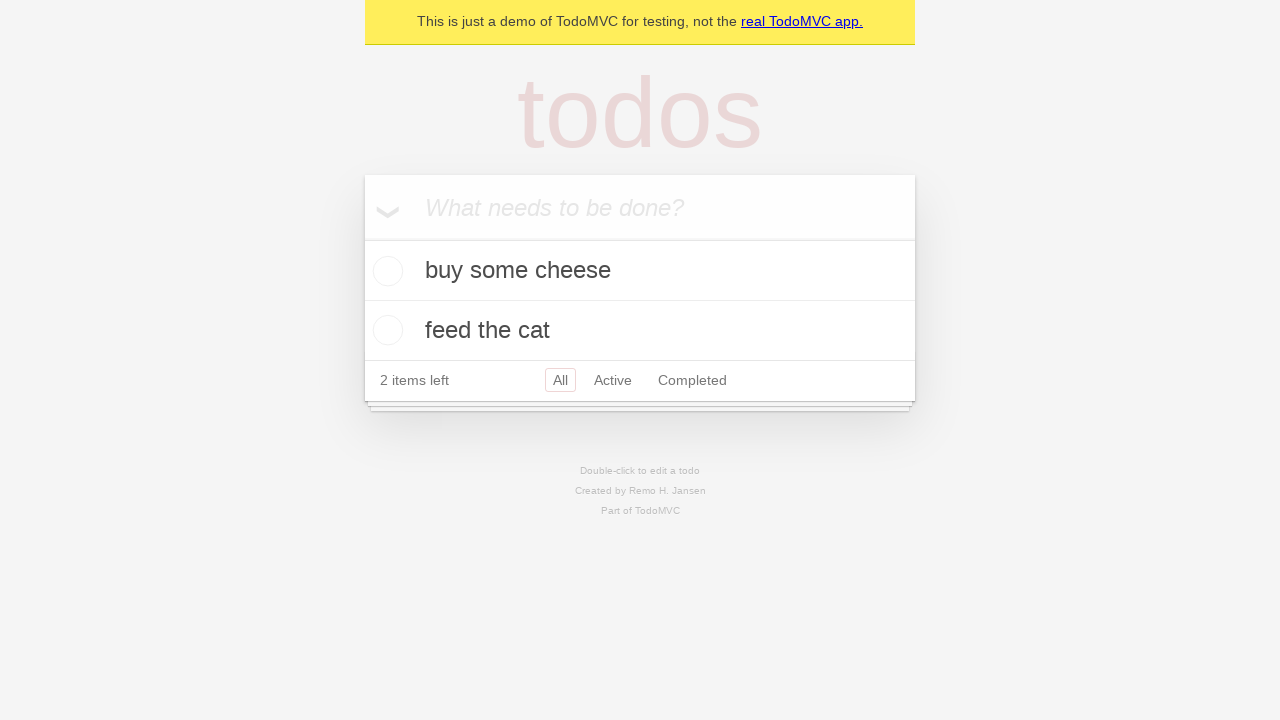

Located checkbox for first todo item
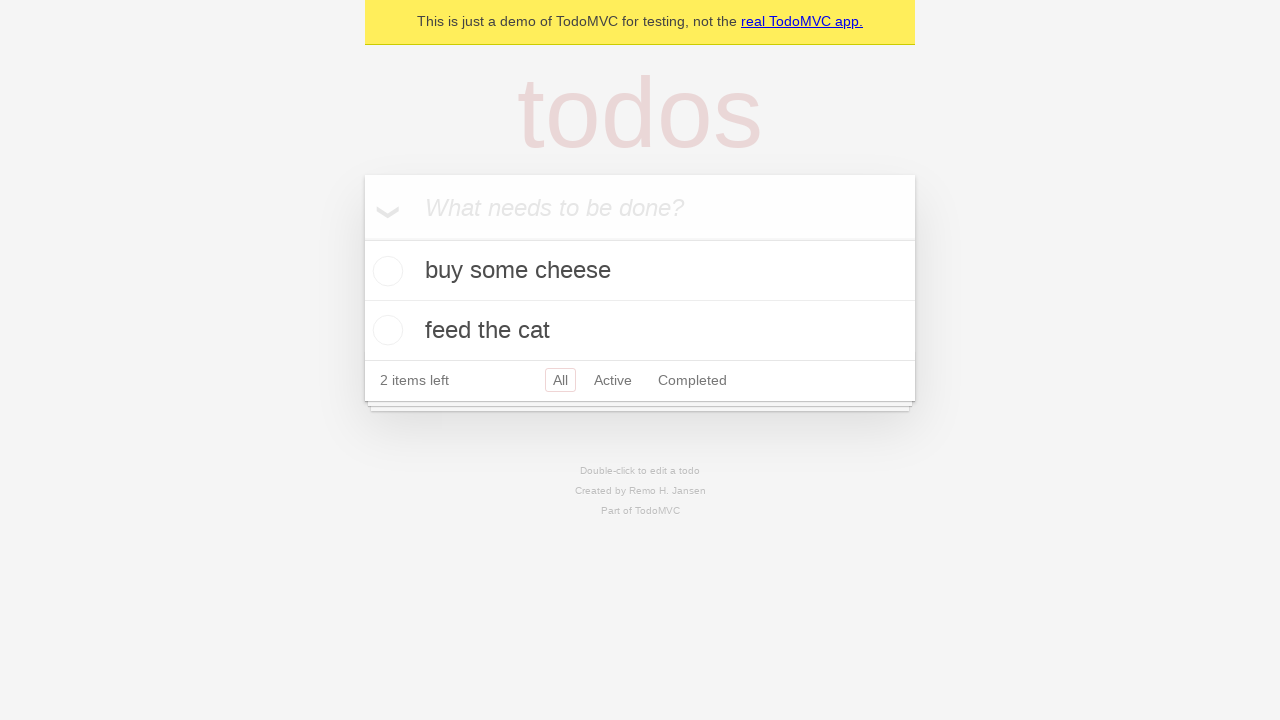

Checked the first todo item at (385, 271) on internal:testid=[data-testid="todo-item"s] >> nth=0 >> internal:role=checkbox
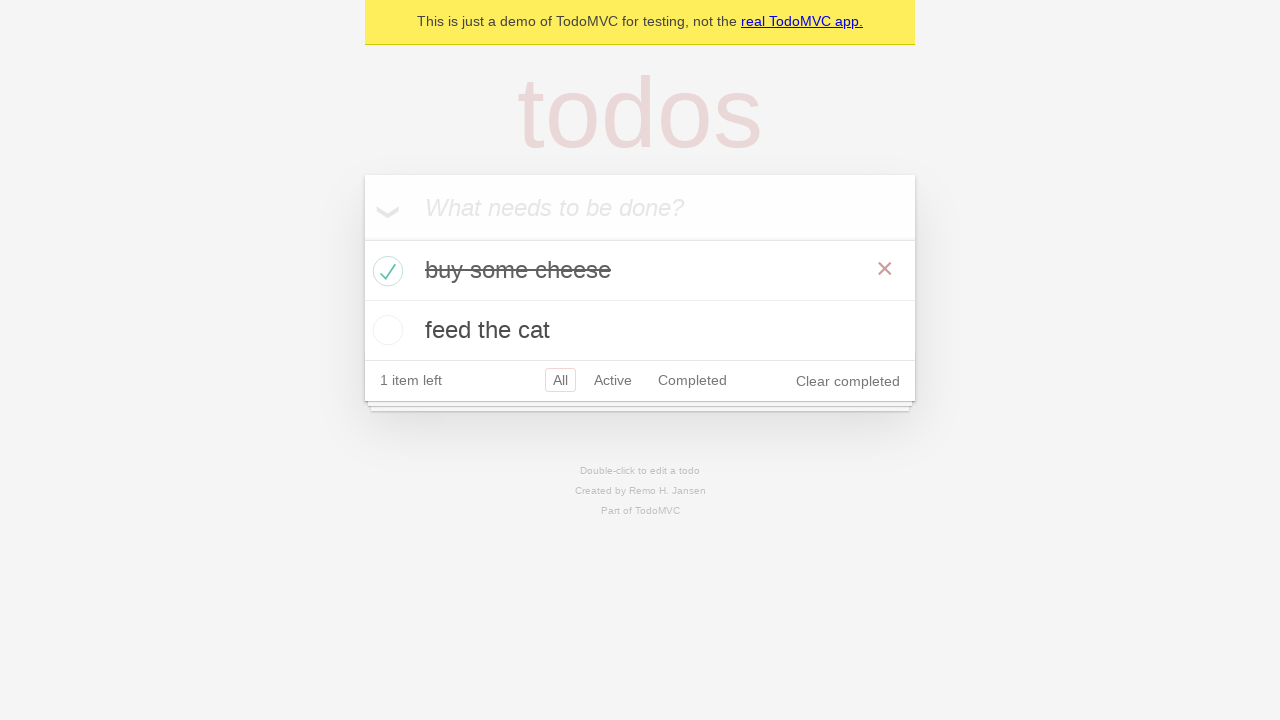

Verified one todo item marked as completed in localStorage
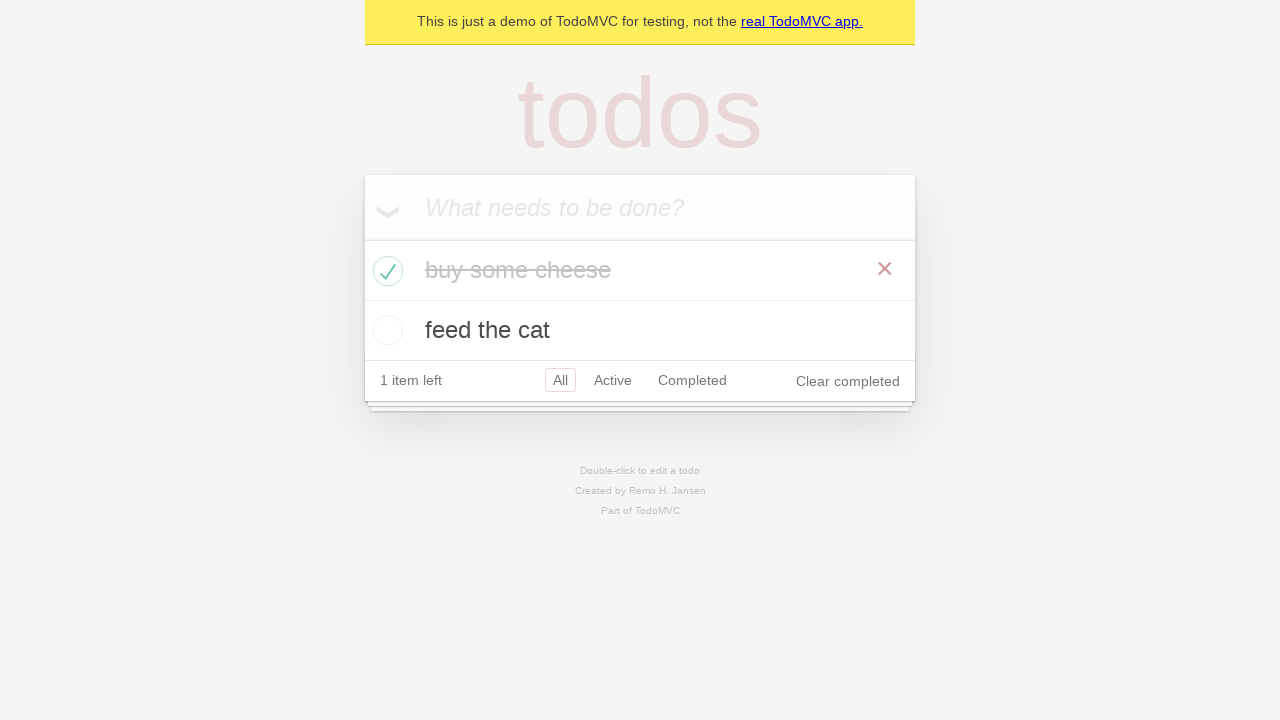

Reloaded the page to test data persistence
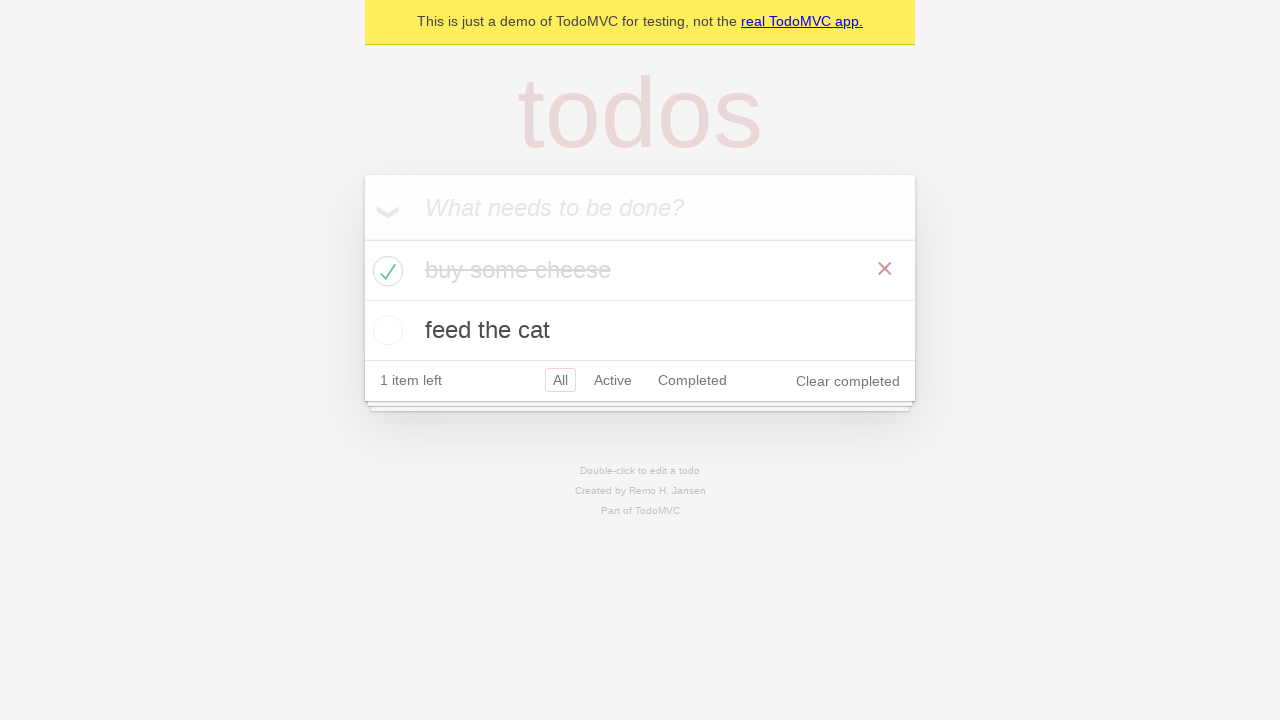

Verified todo items persisted after page reload
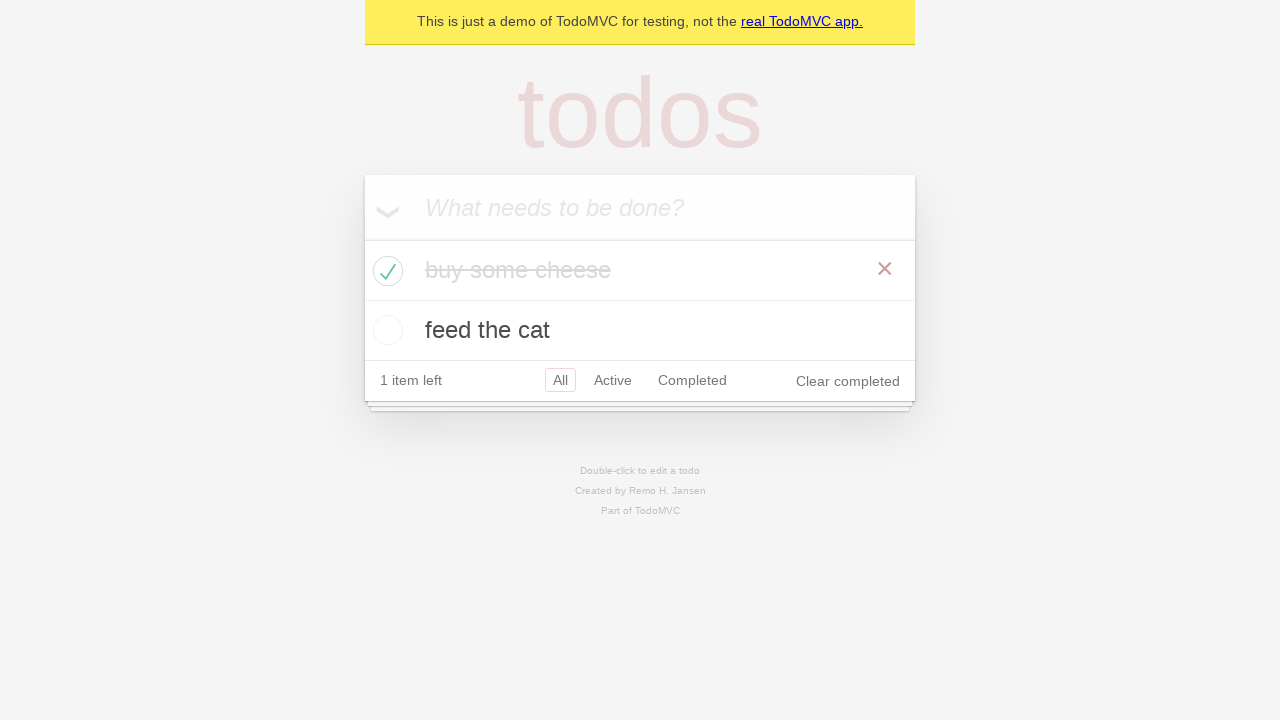

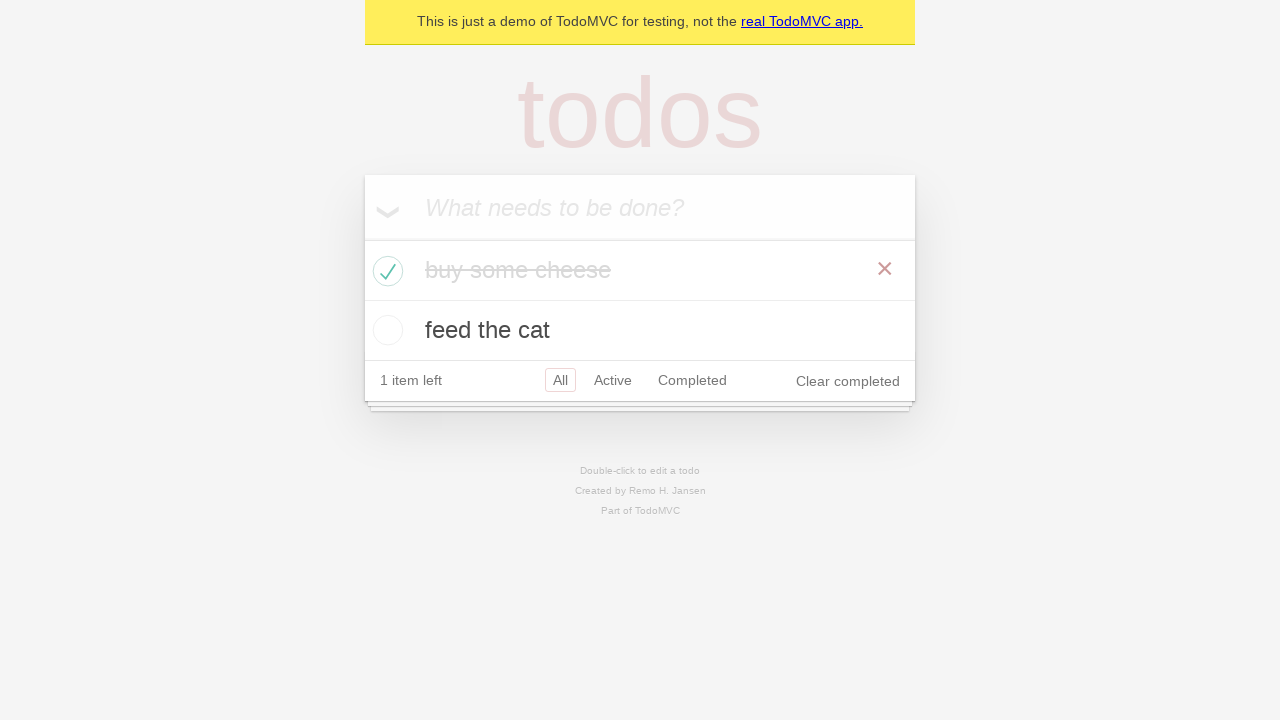